Navigates to BrowserStack homepage and scrolls to the bottom of the page to verify page scrolling functionality.

Starting URL: https://www.browserstack.com/

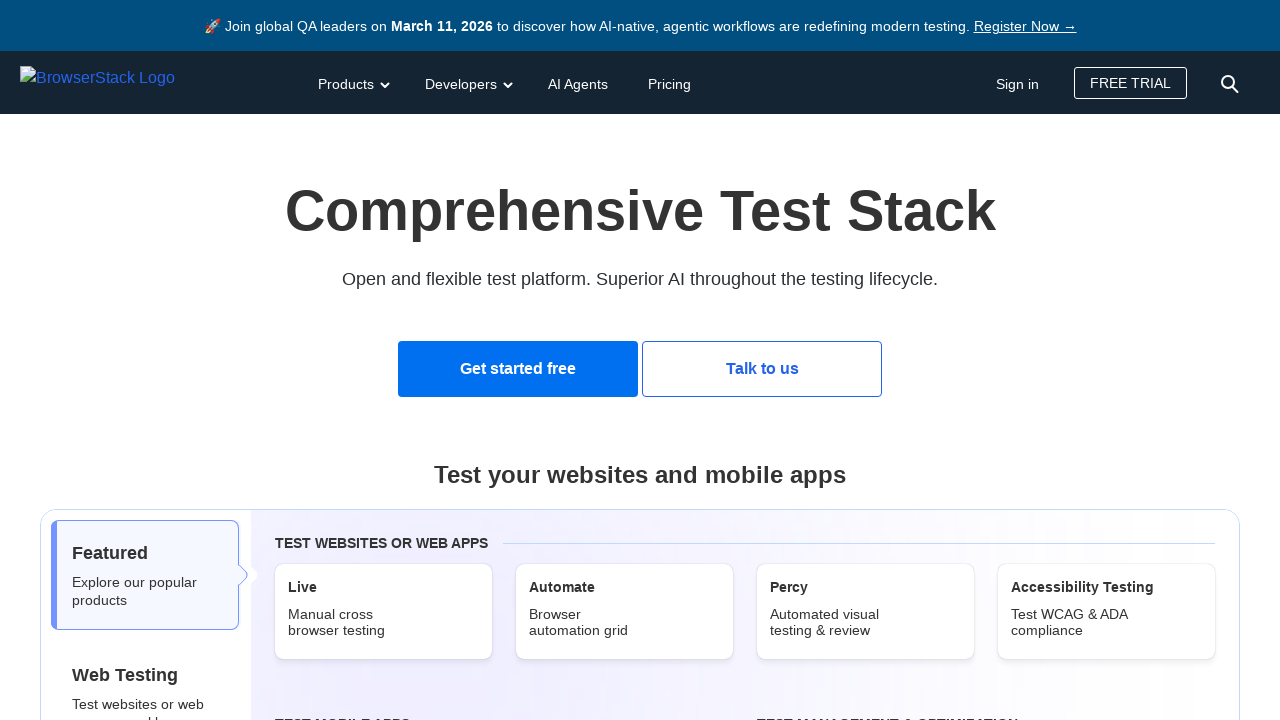

Navigated to BrowserStack homepage
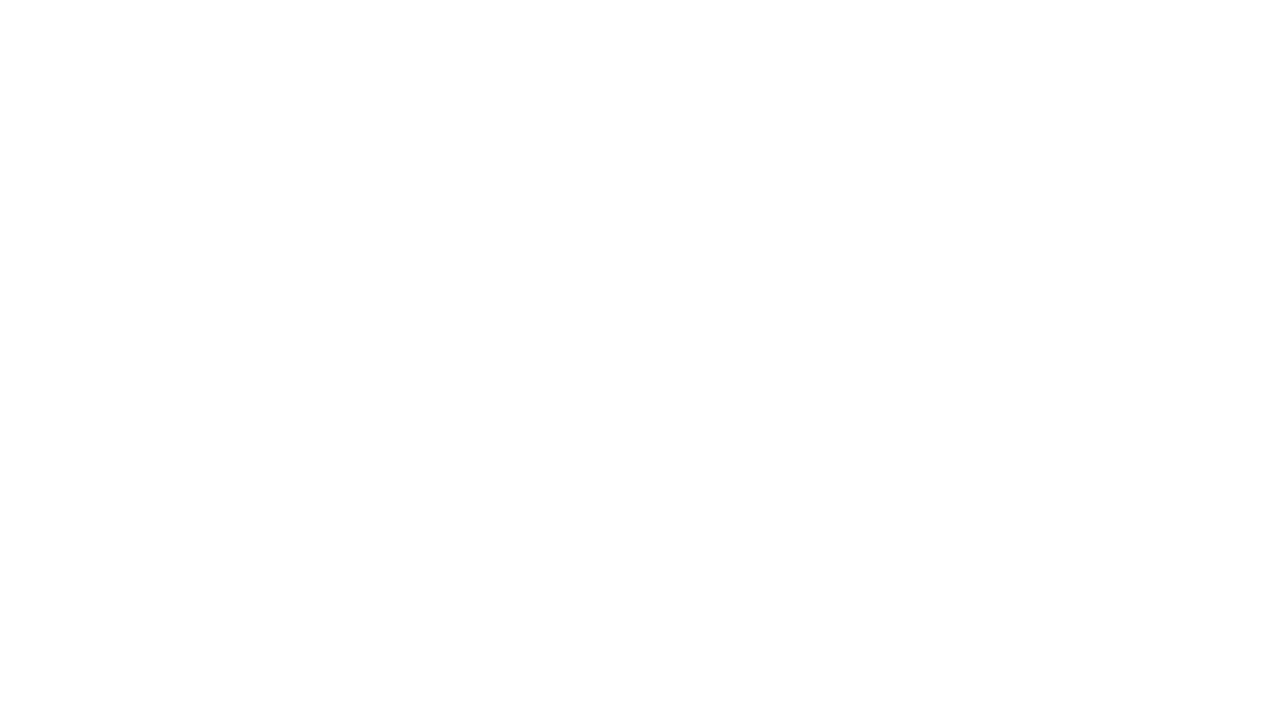

Scrolled to bottom of the page
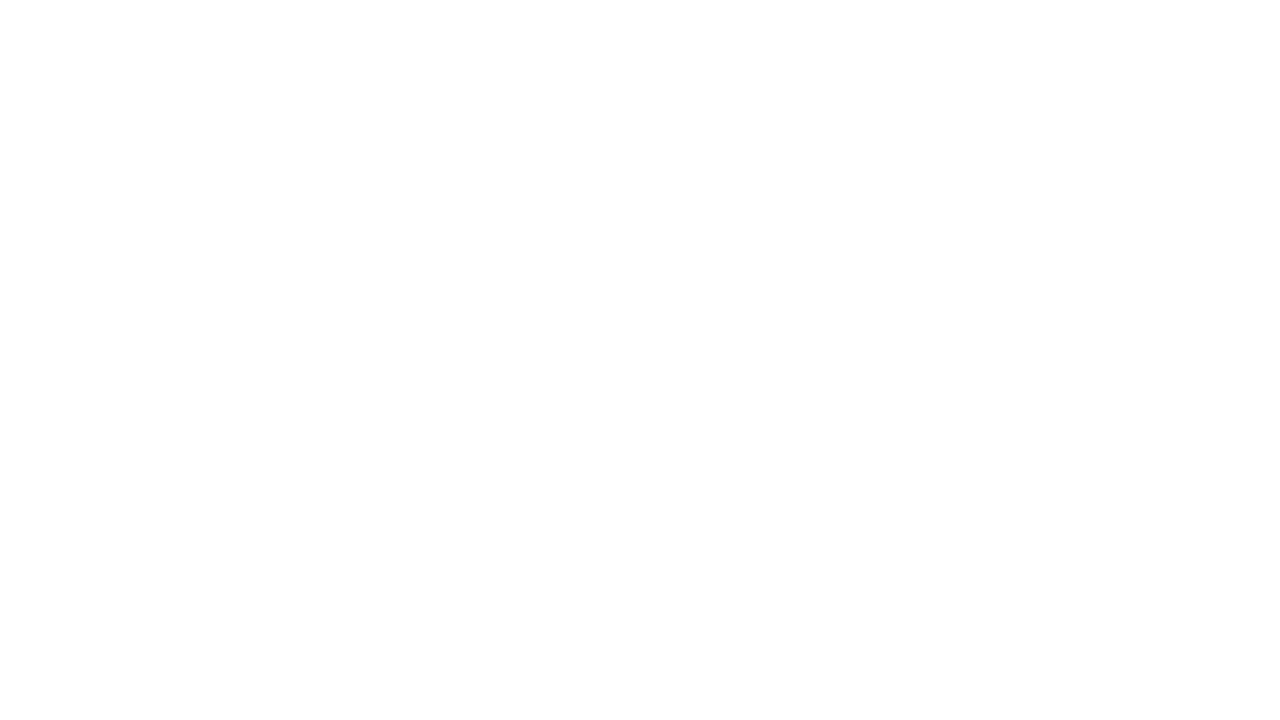

Waited for lazy-loaded content to load
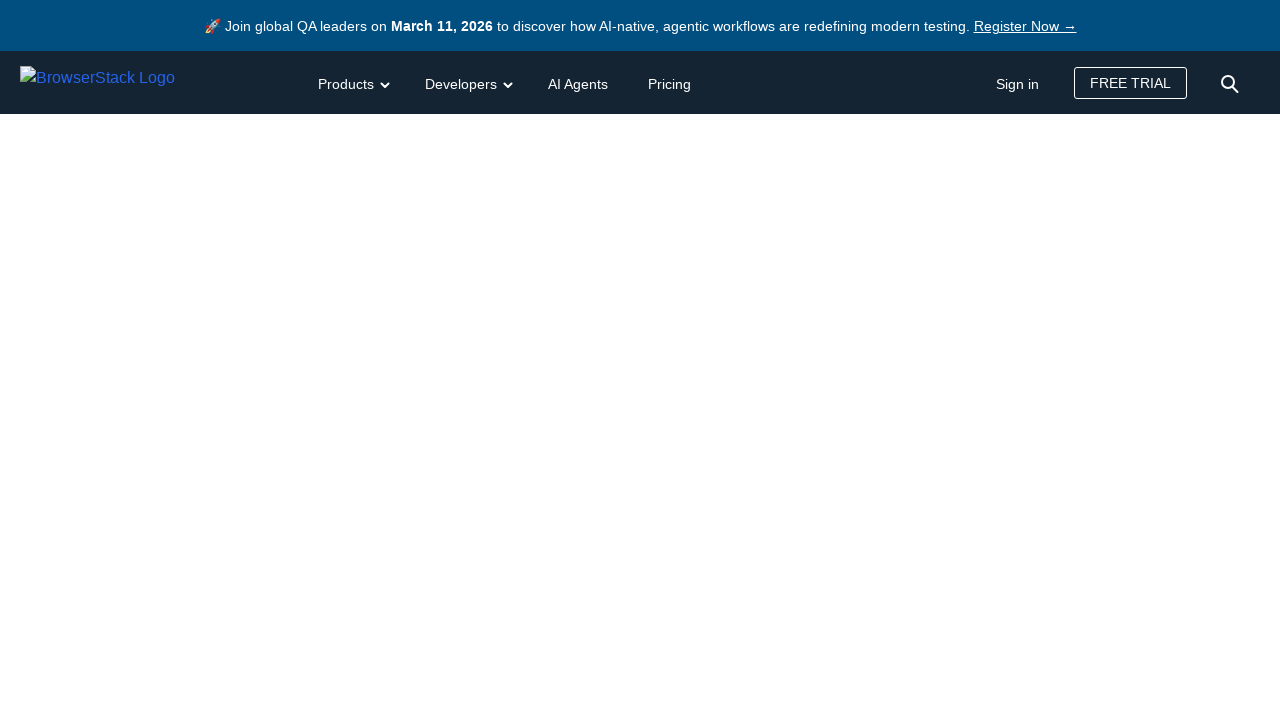

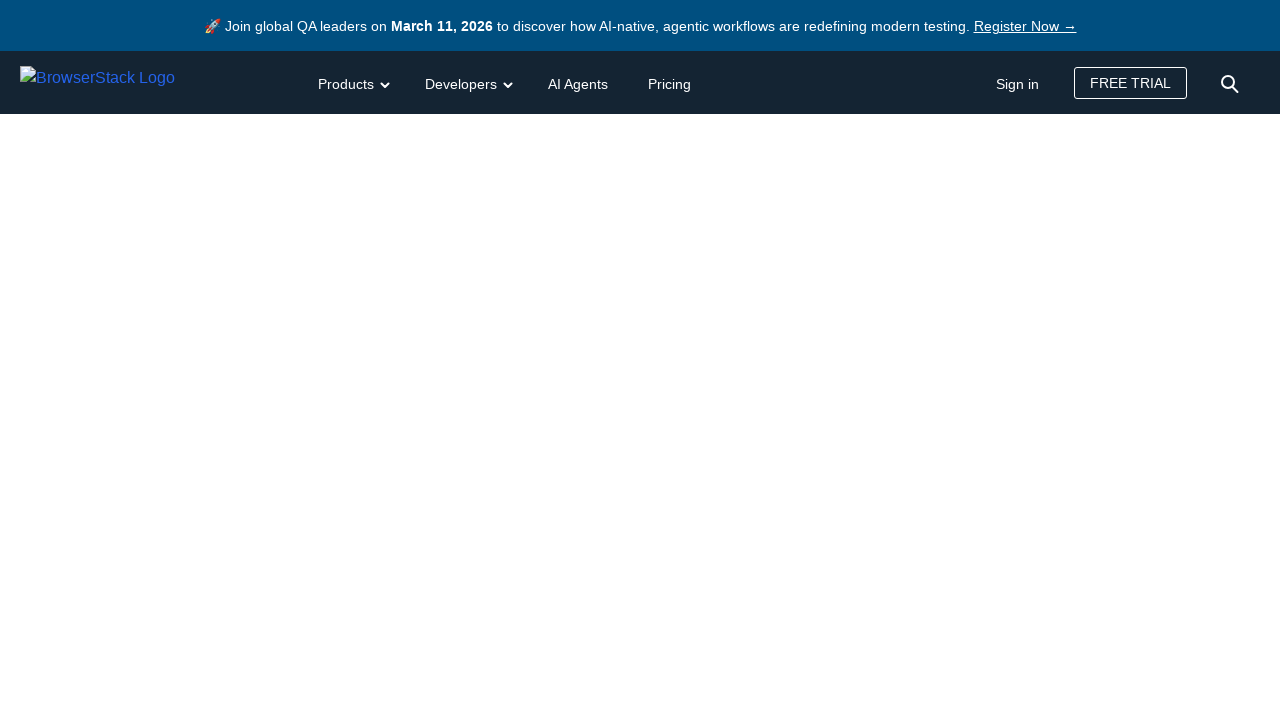